Tests checkbox functionality by navigating to checkboxes page, checking all checkboxes, and verifying they are all checked

Starting URL: https://the-internet.herokuapp.com/

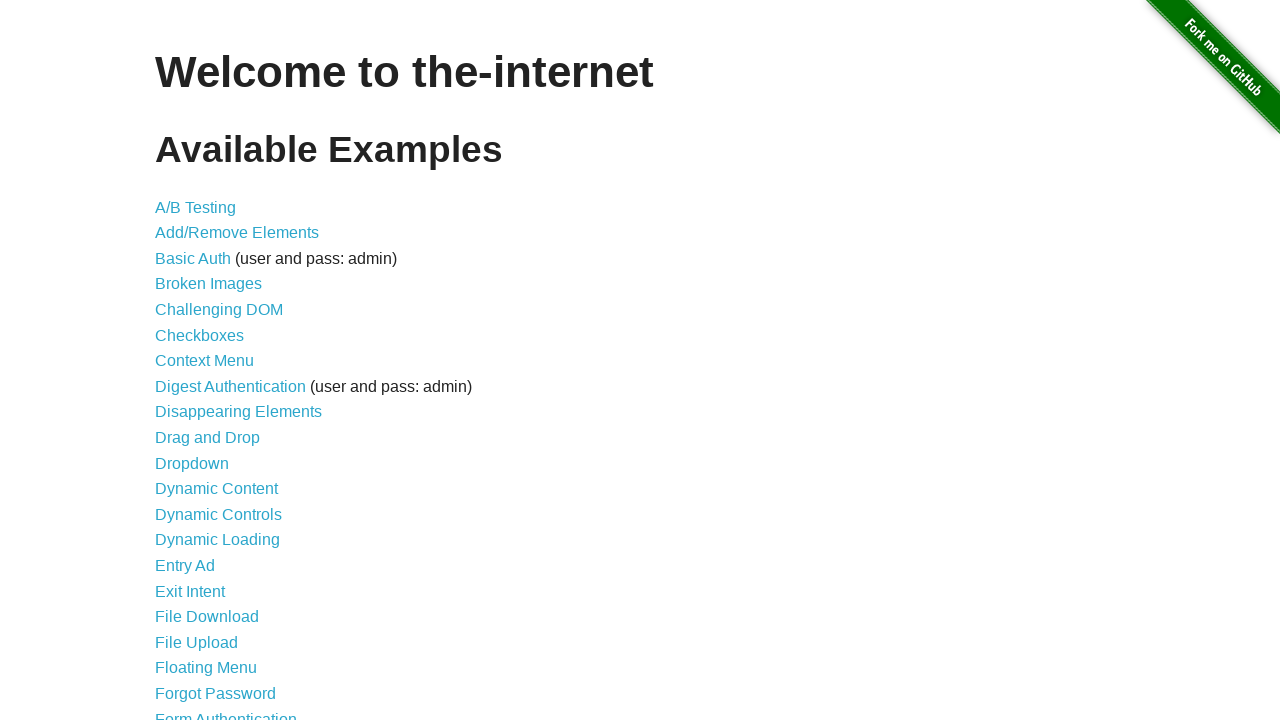

Clicked on Checkboxes link to navigate to checkboxes page at (200, 335) on a[href='/checkboxes']
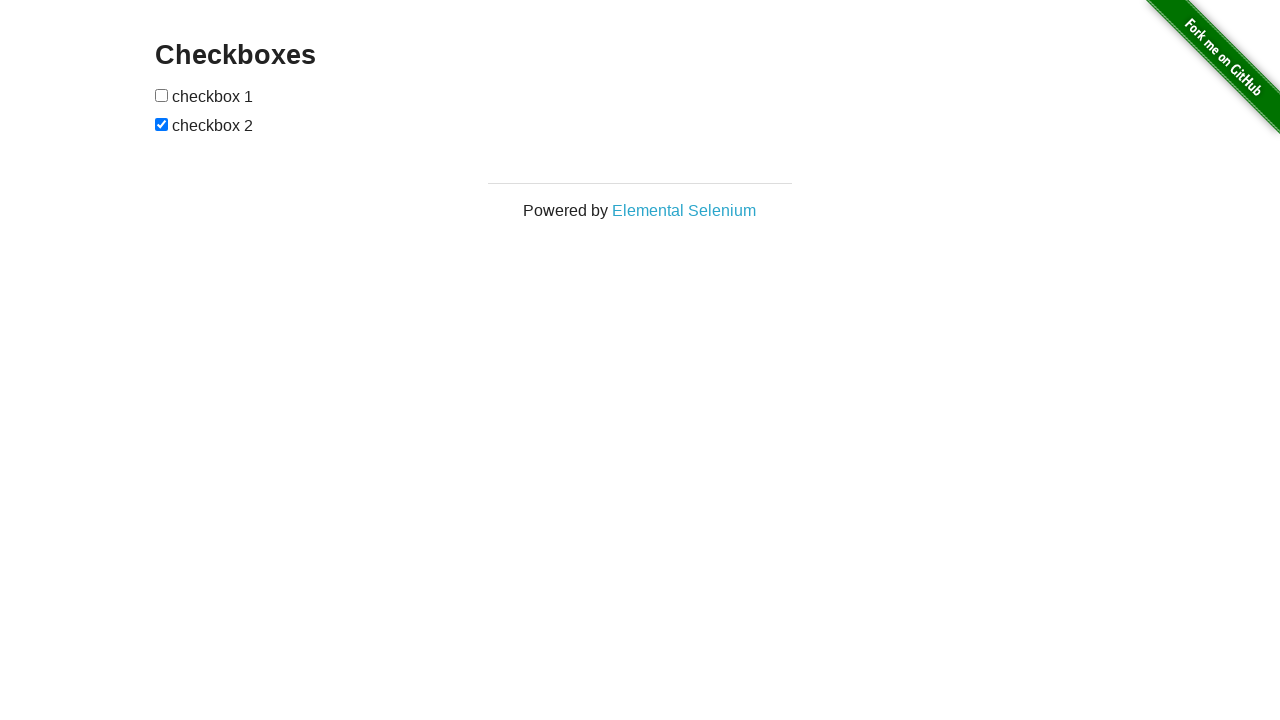

Checkboxes page loaded and checkboxes elements are visible
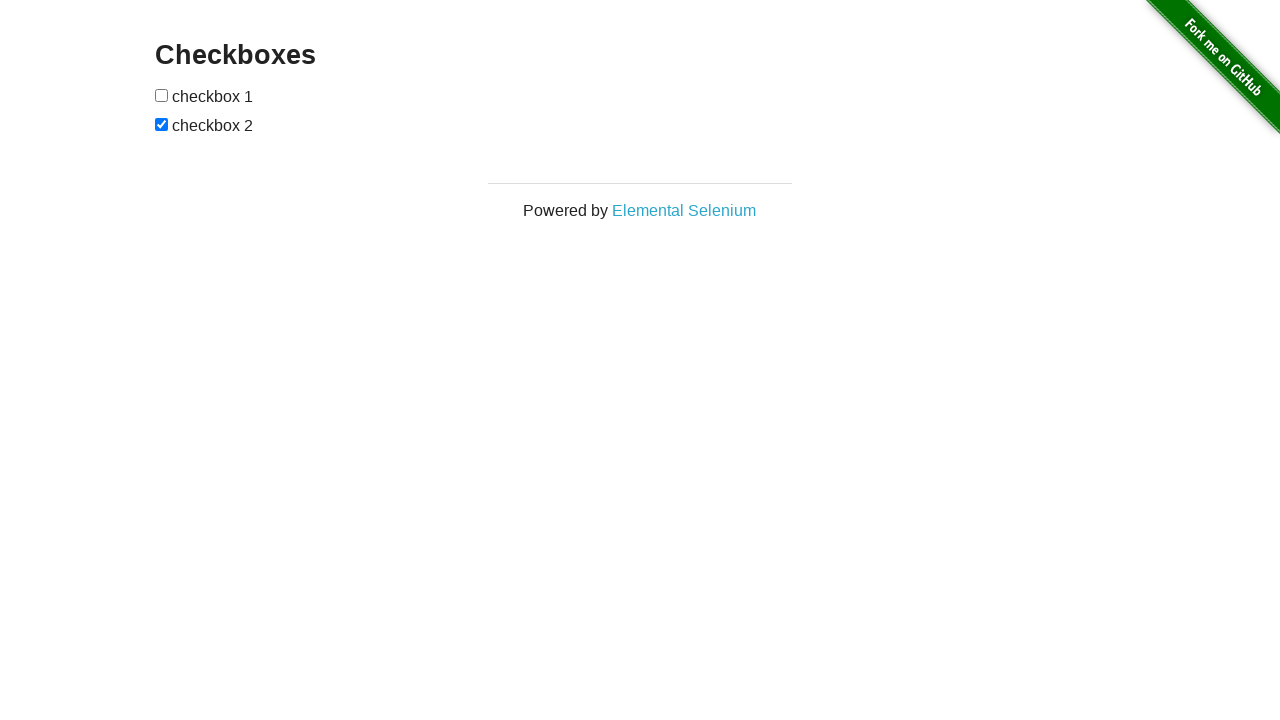

Checked checkbox 1 of 2 at (162, 95) on input[type='checkbox'] >> nth=0
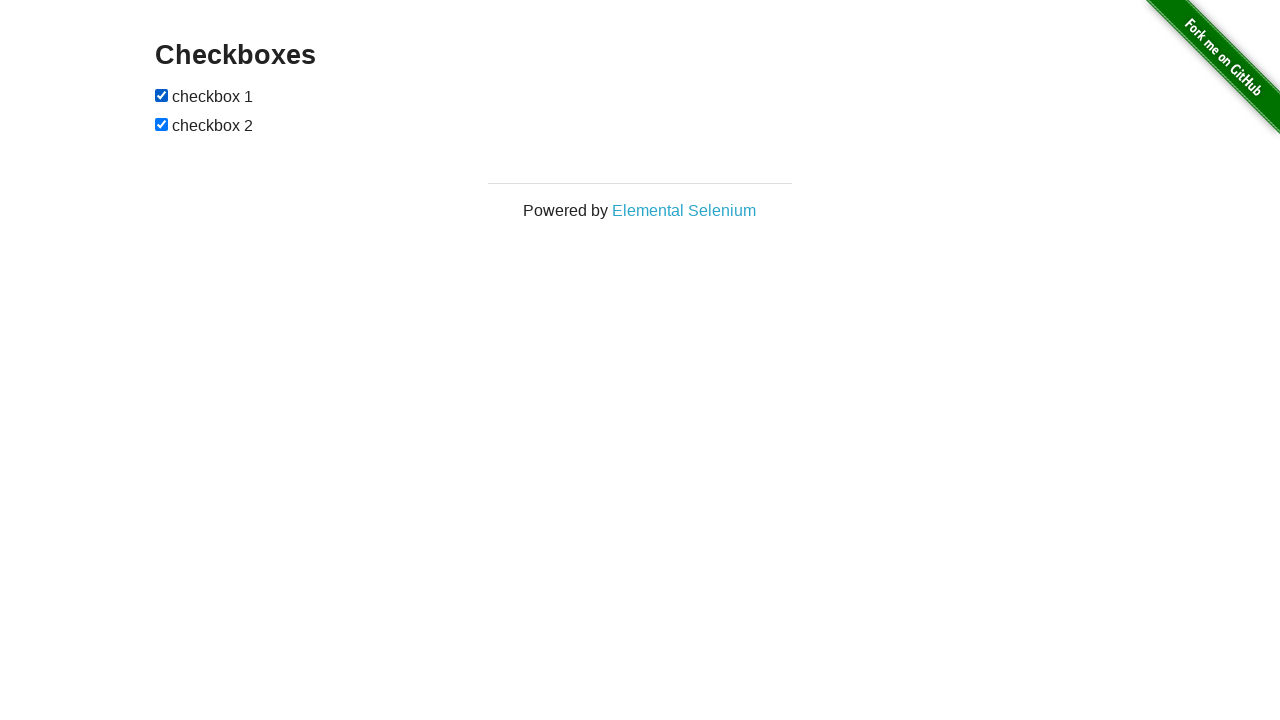

Verified checkbox 1 of 2 is checked
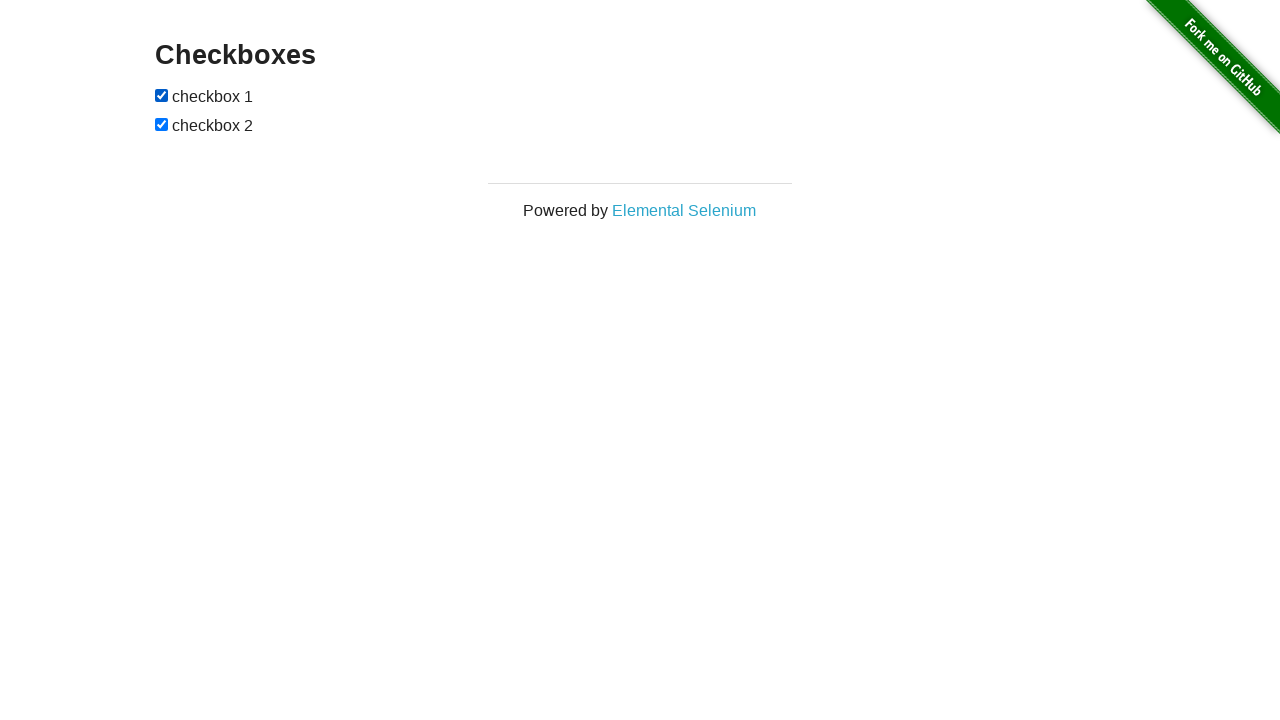

Verified checkbox 2 of 2 is checked
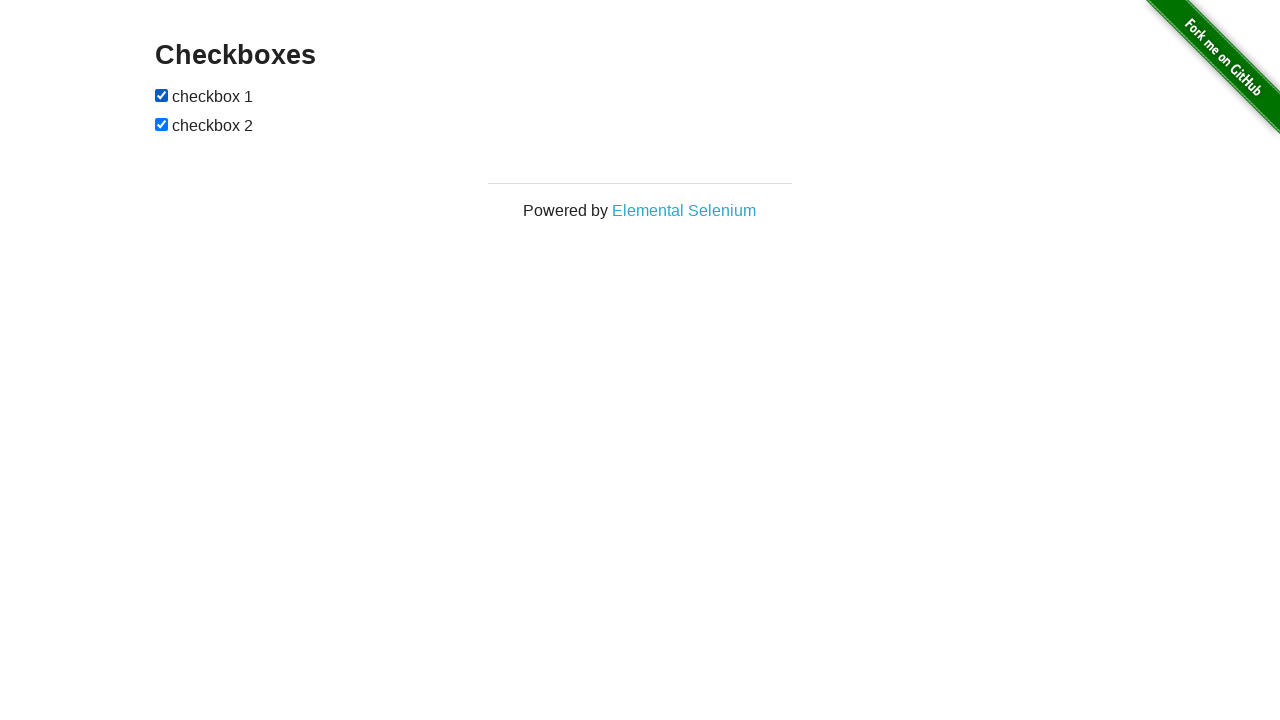

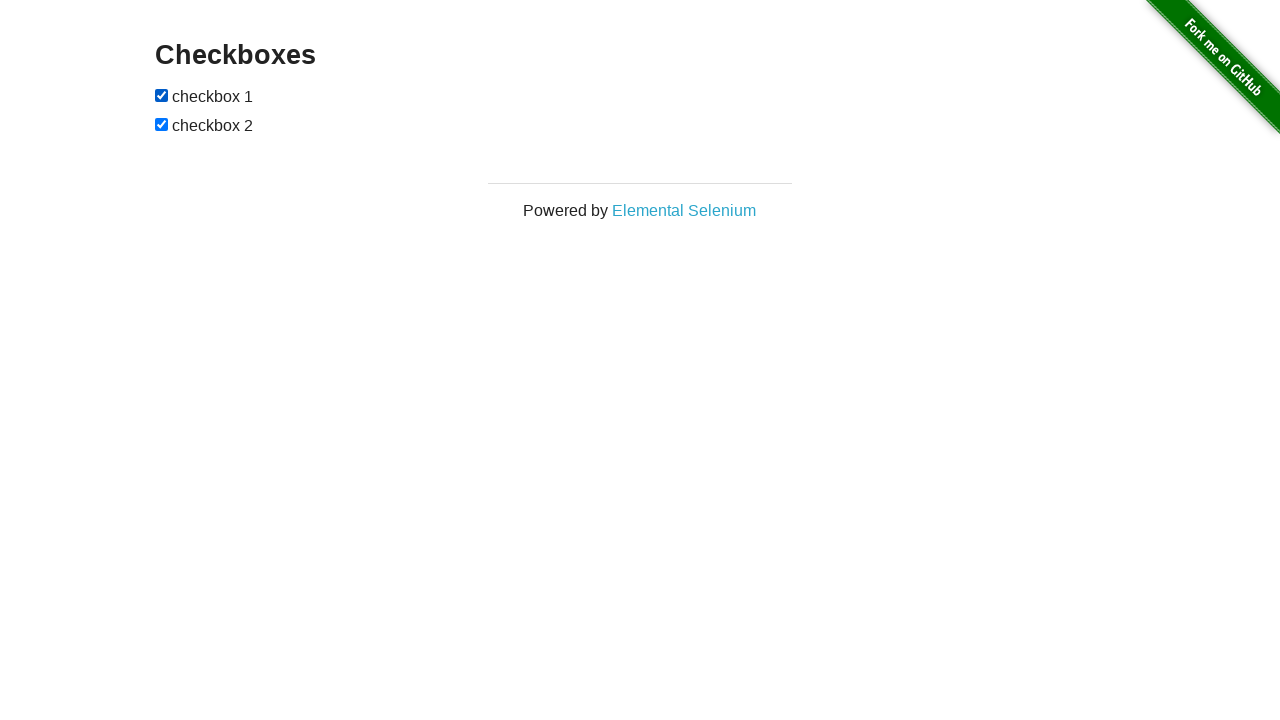